Tests right-click (context menu) functionality by right-clicking a button and verifying the success message appears

Starting URL: https://demoqa.com/buttons

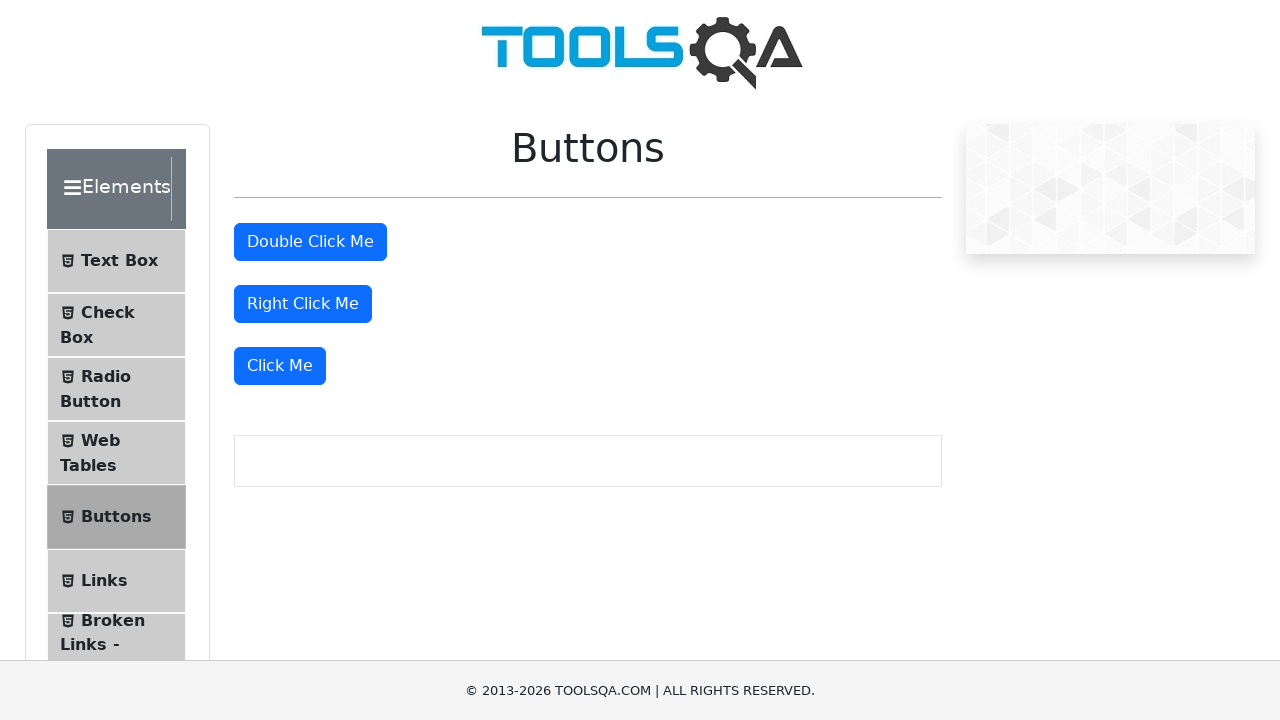

Navigated to https://demoqa.com/buttons
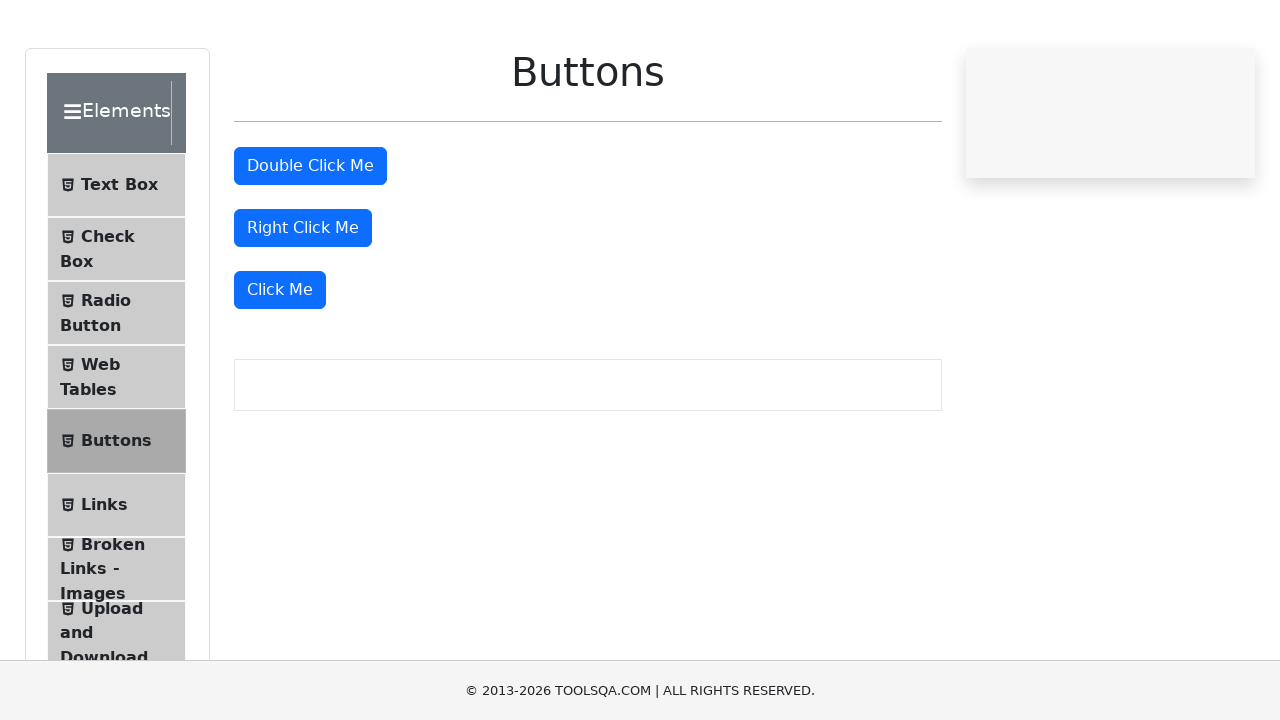

Right-clicked the right click button at (303, 304) on #rightClickBtn
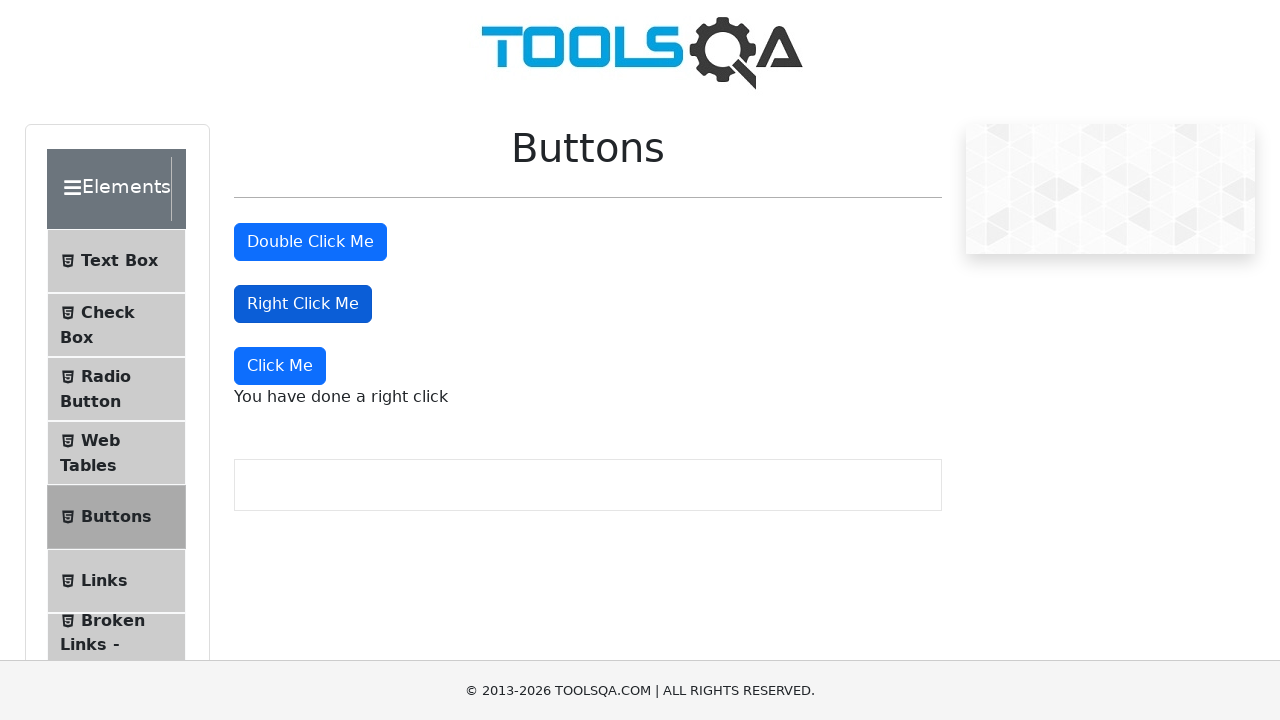

Right-click context menu message appeared
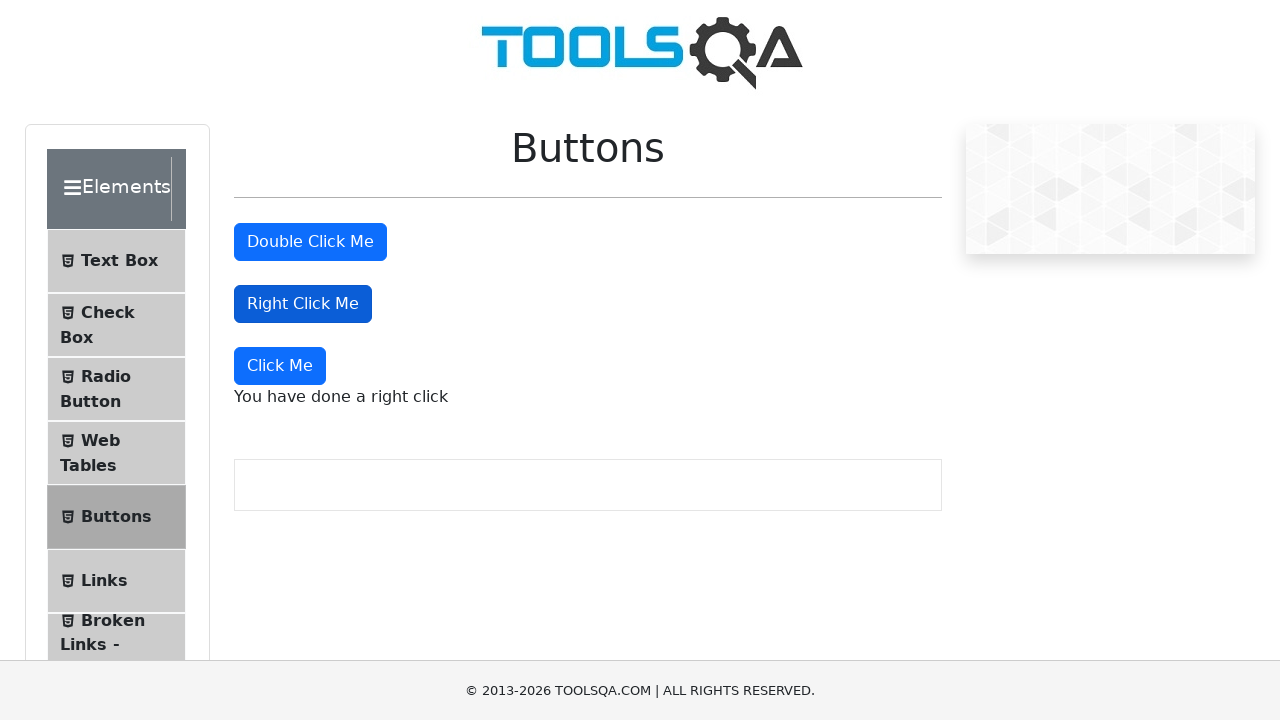

Verified success message: 'You have done a right click'
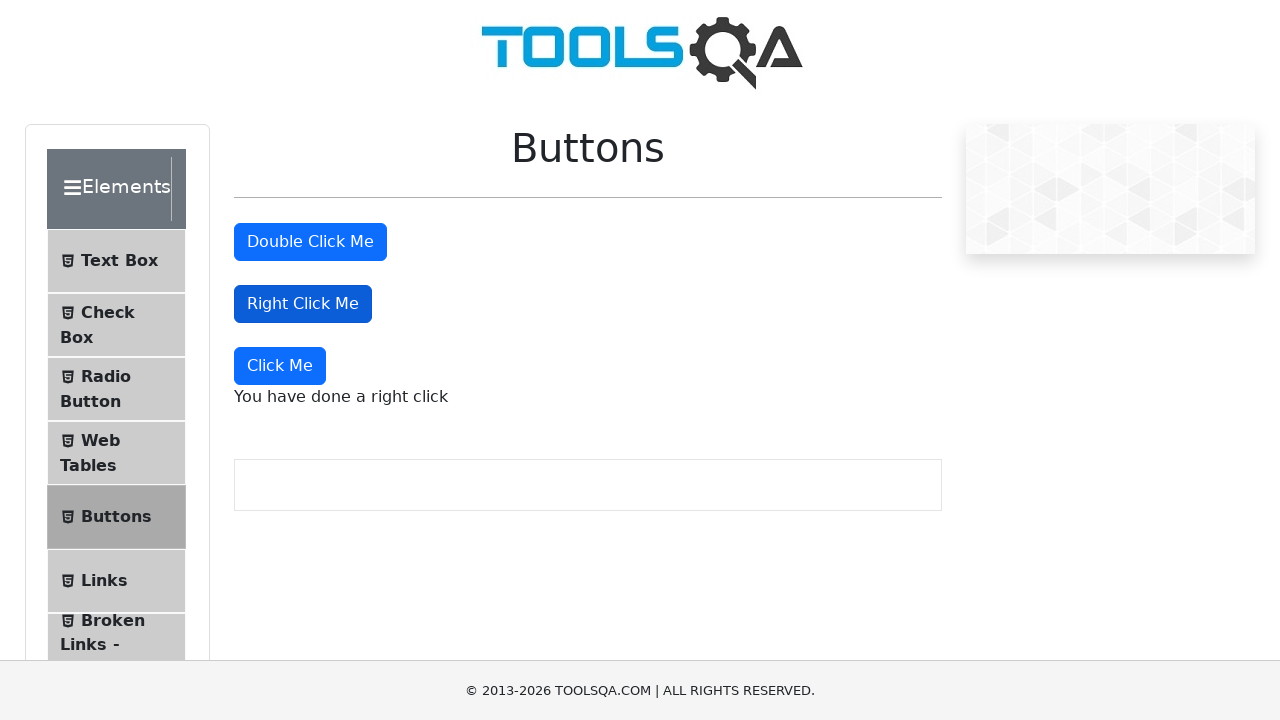

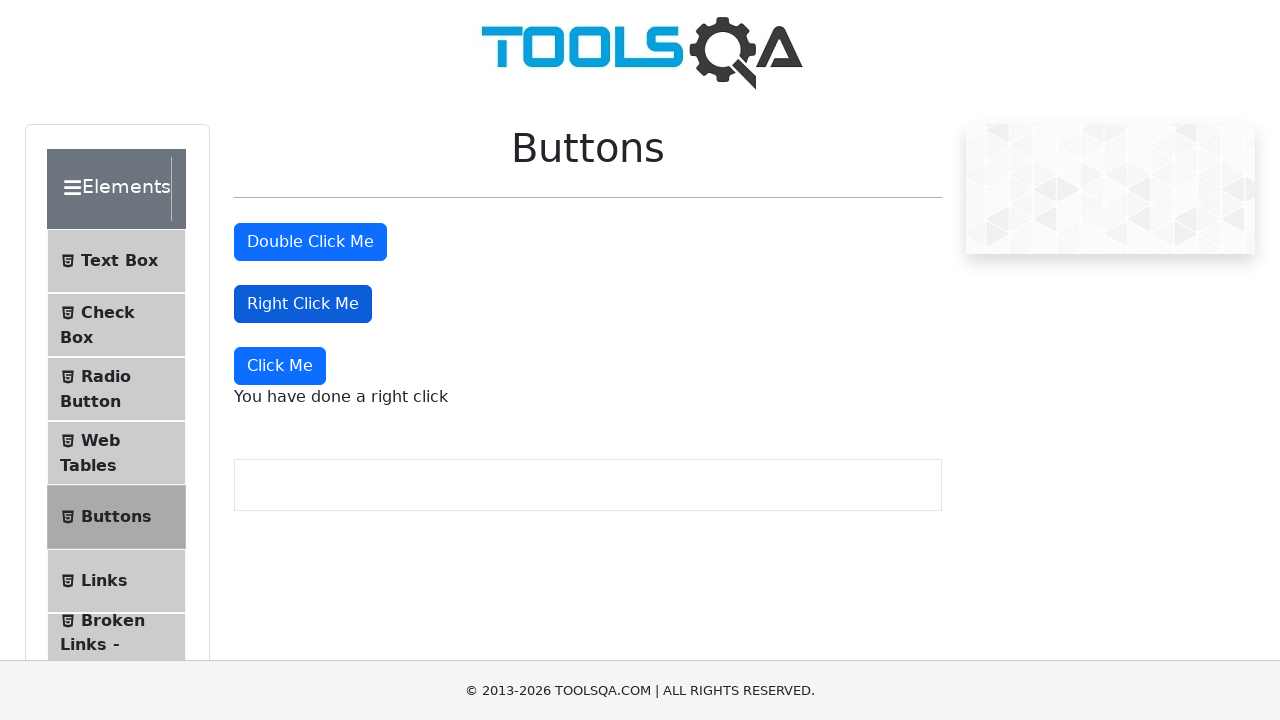